Tests a form submission by filling in name, email, current address and permanent address fields, then submitting the form

Starting URL: http://demoqa.com/text-box

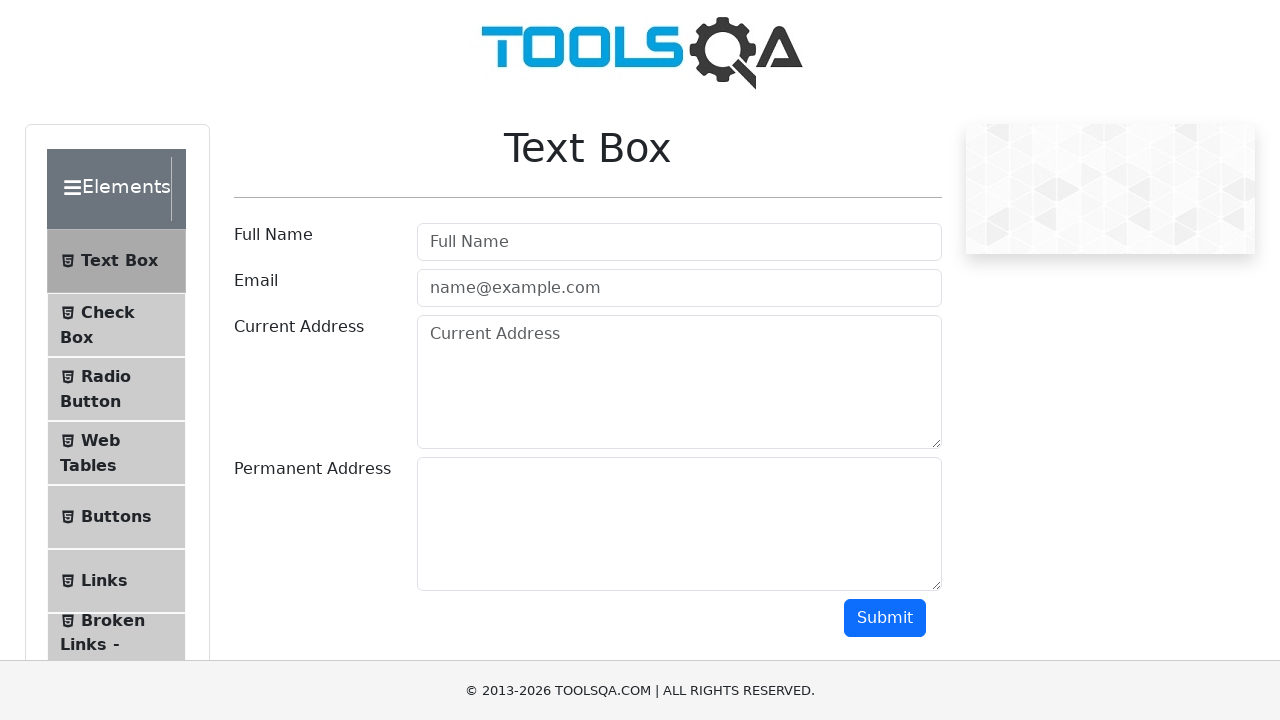

Clicked on Full Name input field at (679, 242) on input[placeholder='Full Name']
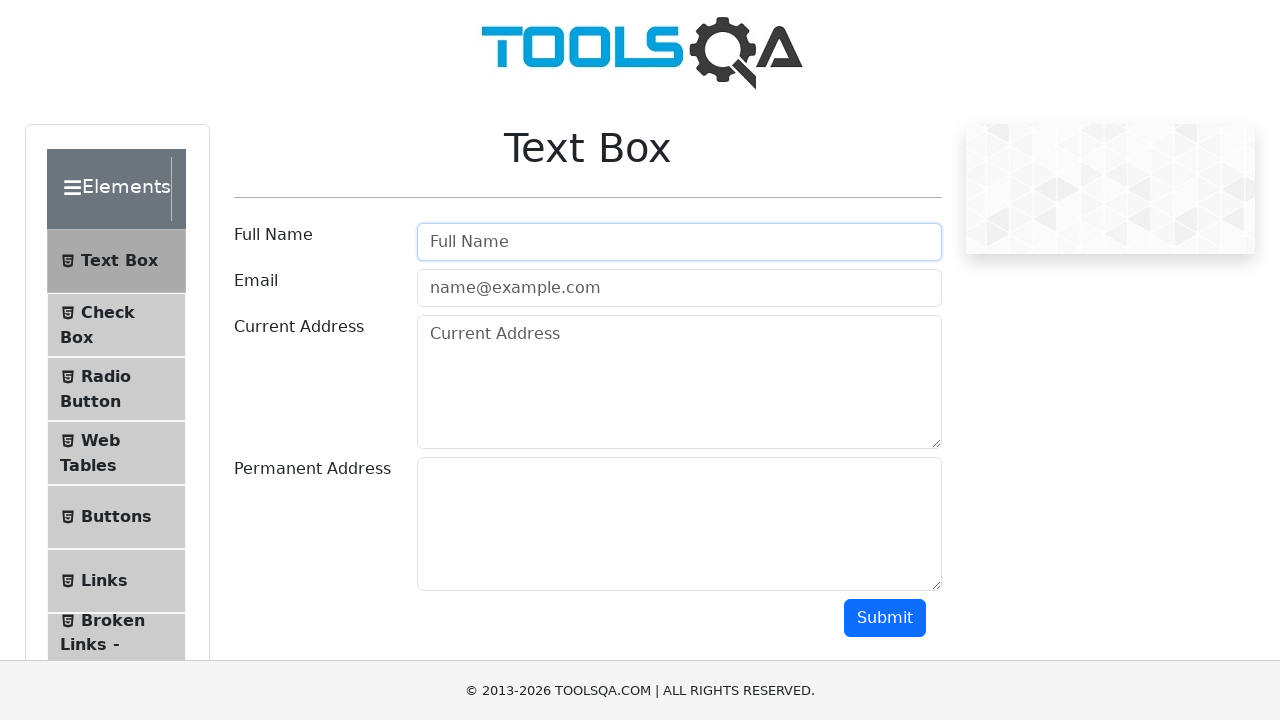

Filled Full Name field with 'Automation' on input[placeholder='Full Name']
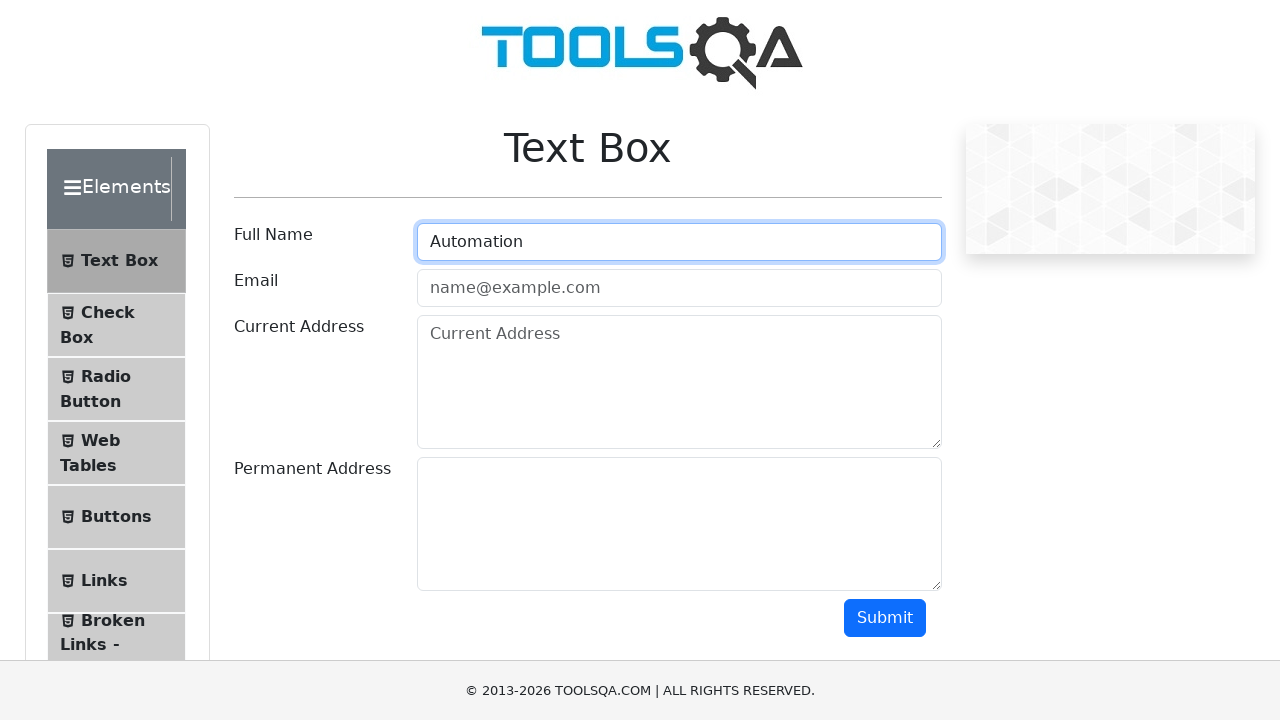

Clicked on Email input field at (679, 288) on input[placeholder='name@example.com']
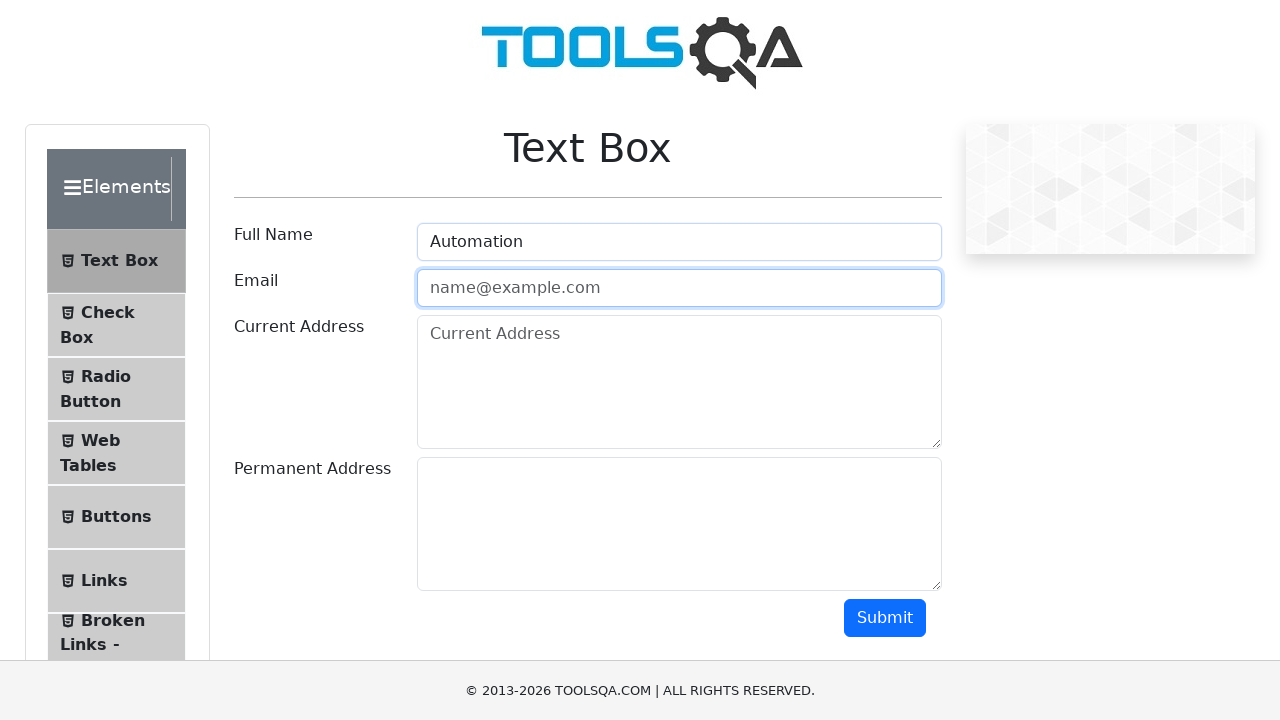

Filled Email field with 'testing@example.com' on input[placeholder='name@example.com']
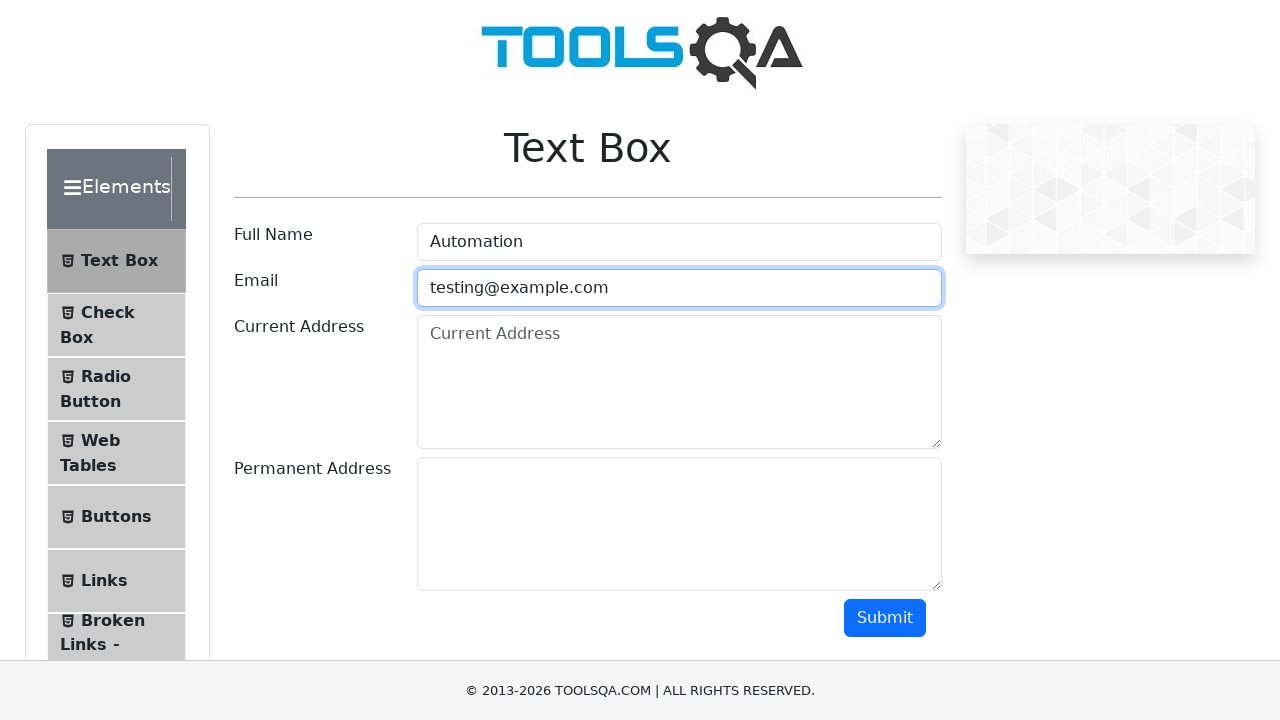

Clicked on Current Address field at (679, 382) on textarea[placeholder='Current Address']
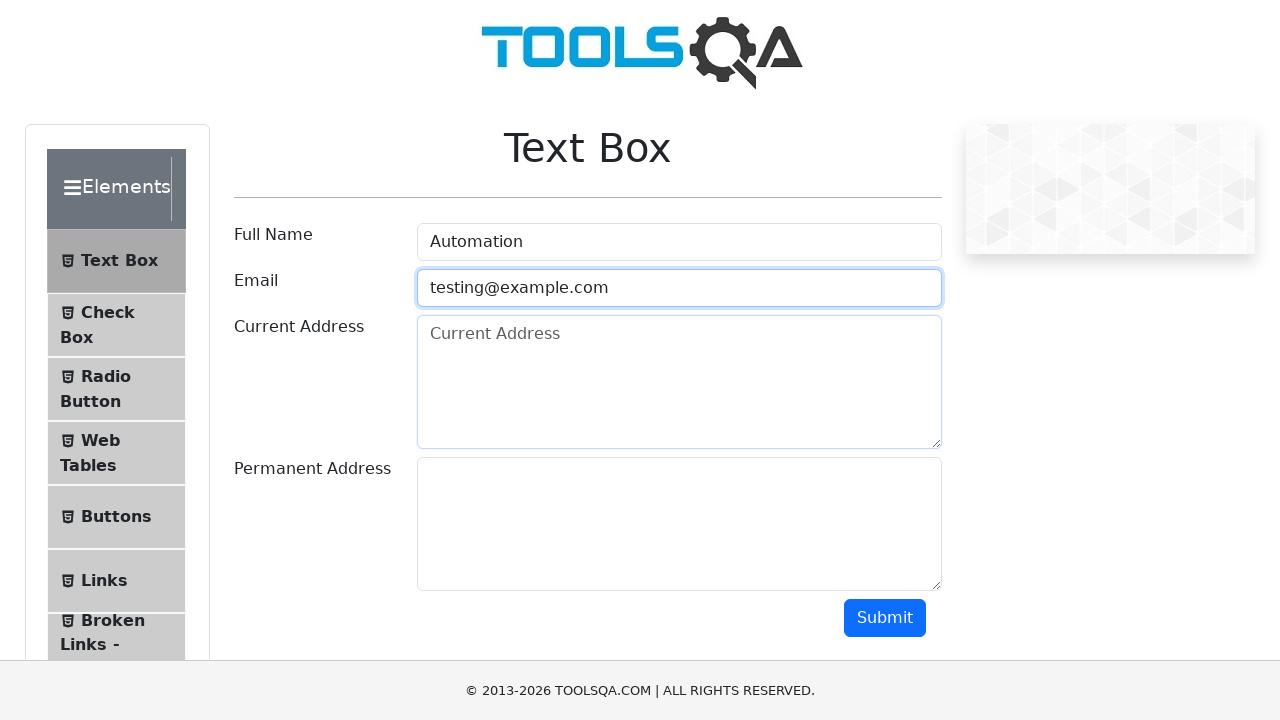

Filled Current Address field with 'Testing Current Address' on textarea[placeholder='Current Address']
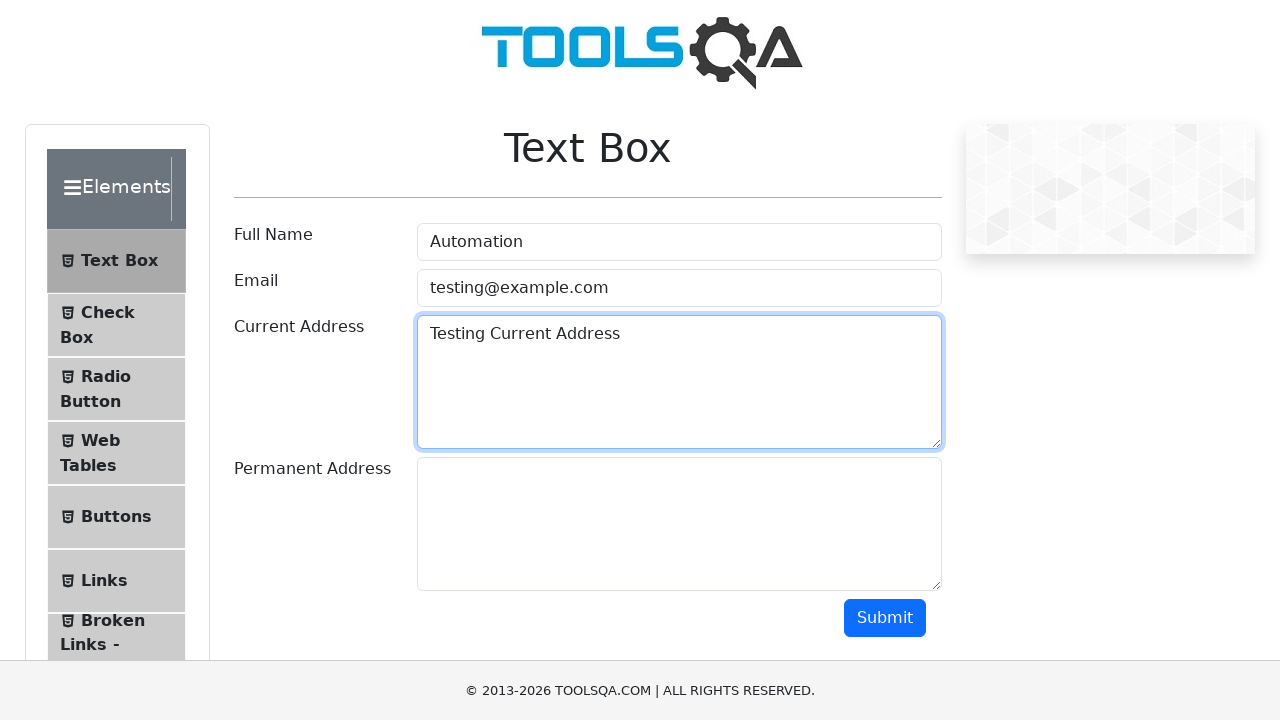

Filled Permanent Address field with 'Testing Permanent Address' on #permanentAddress
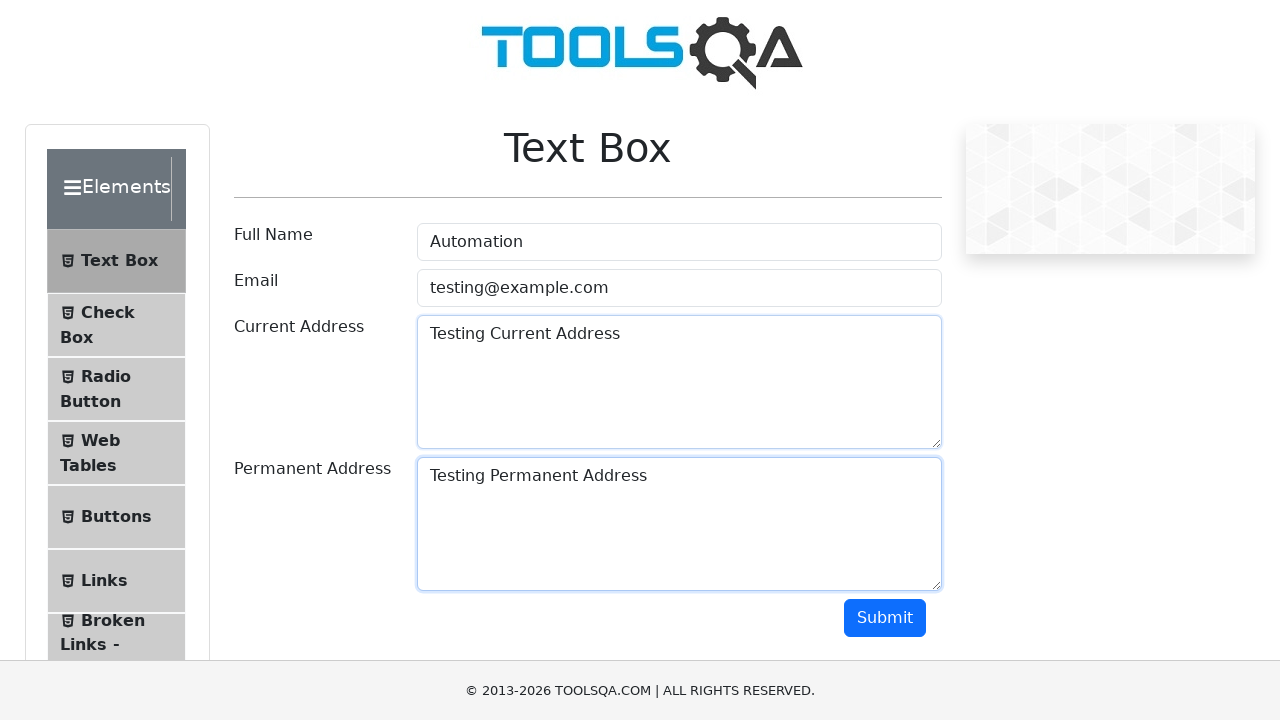

Clicked submit button to submit the form at (885, 618) on button#submit
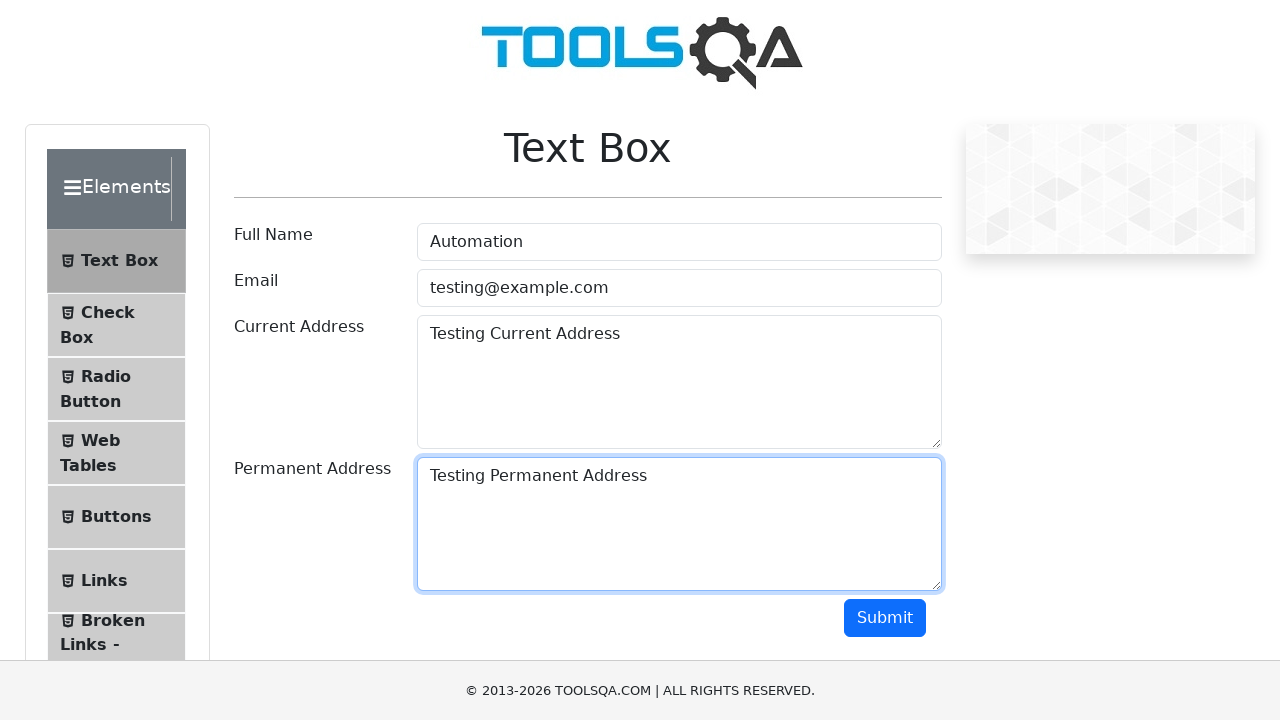

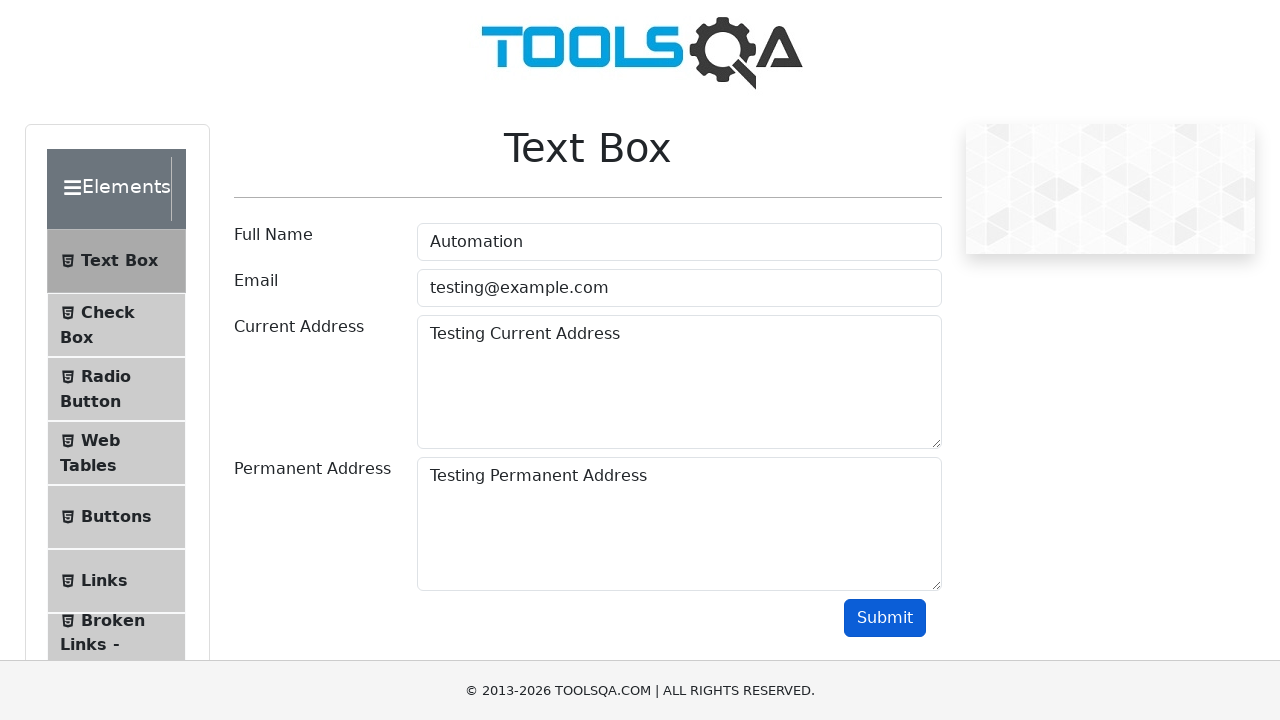